Tests successful contact form submission by filling in forename, email, and message fields, then verifying the success message appears after submission.

Starting URL: https://jupiter.cloud.planittesting.com/#/home

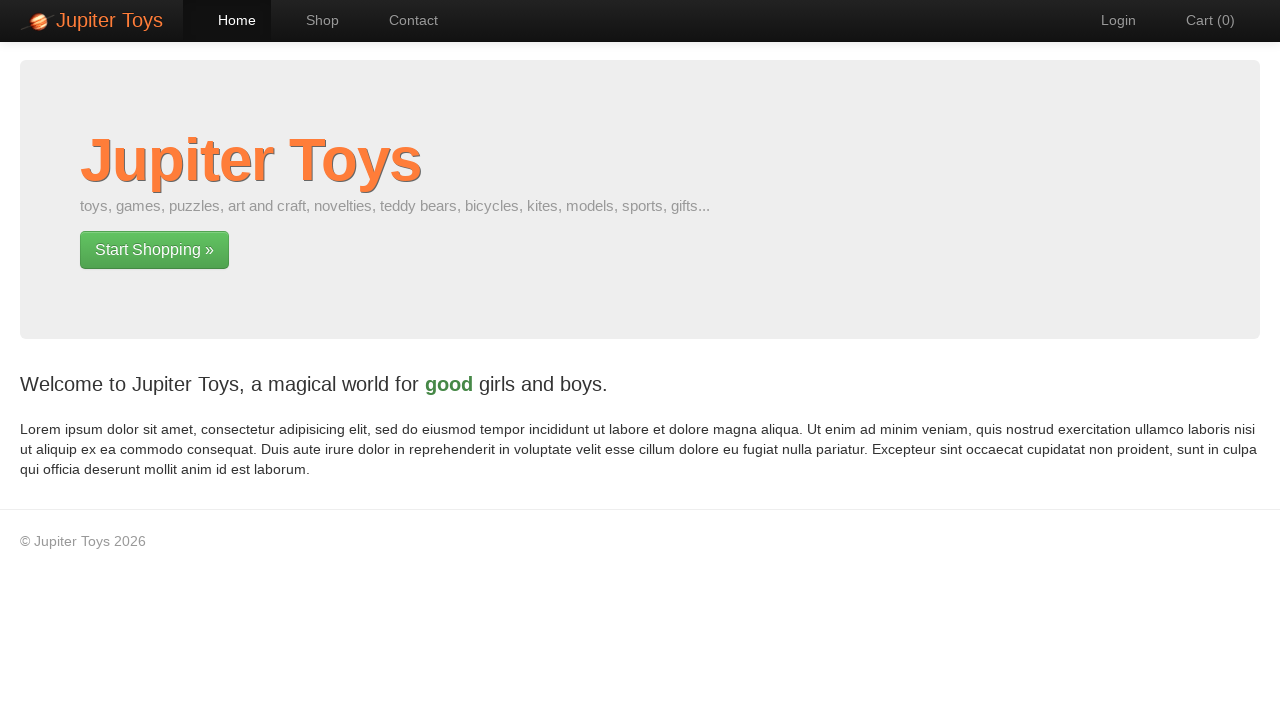

Clicked Contact link to navigate to contact page at (404, 20) on a[href='#/contact']
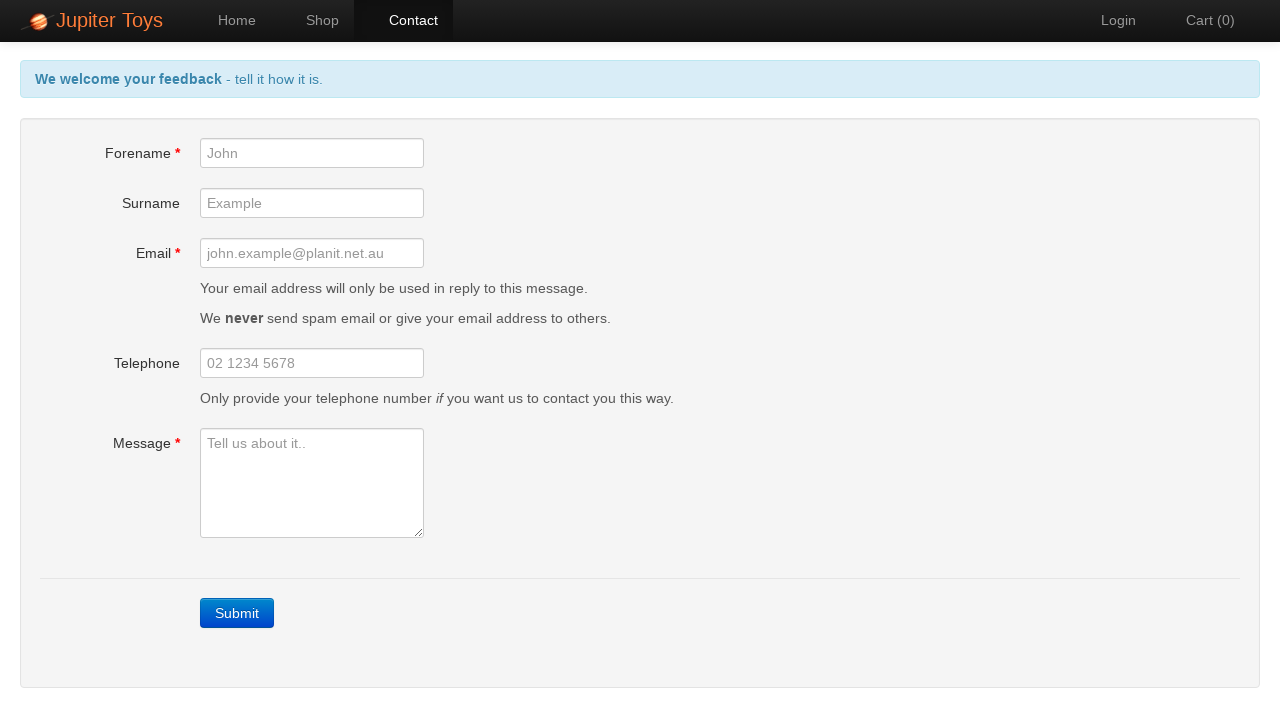

Contact page loaded - forename field is visible
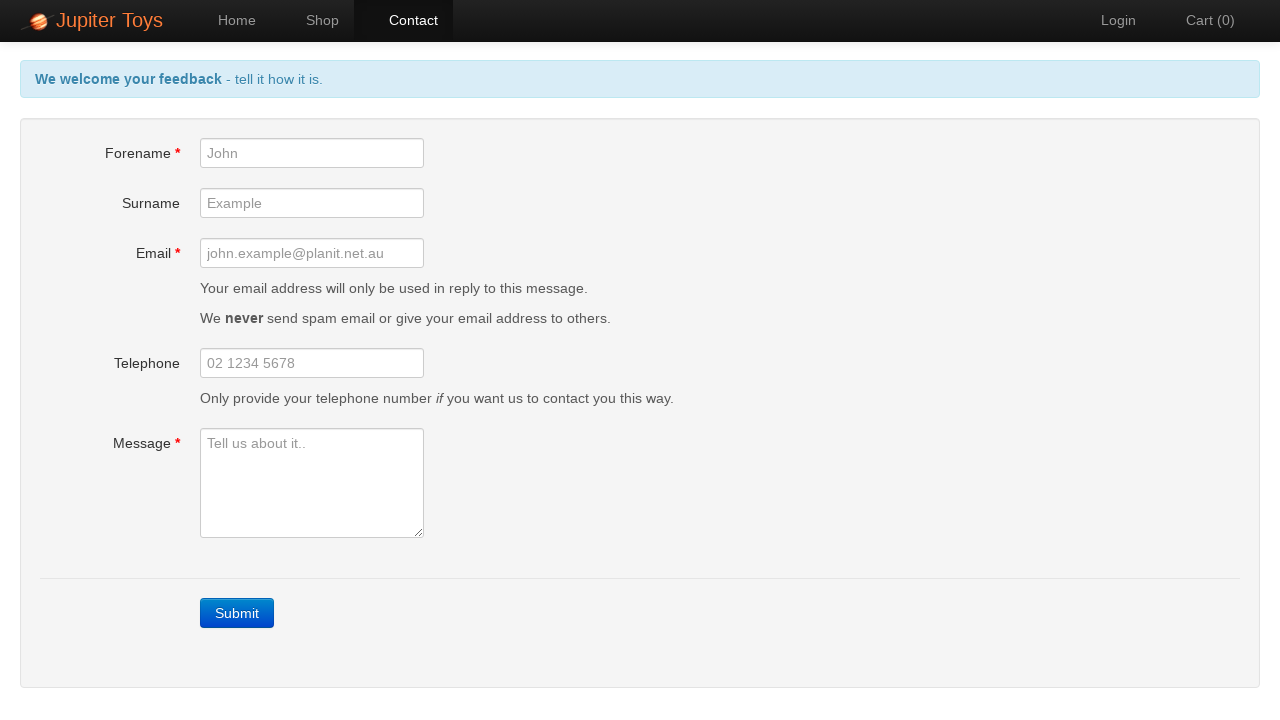

Filled forename field with 'Michael' on #forename
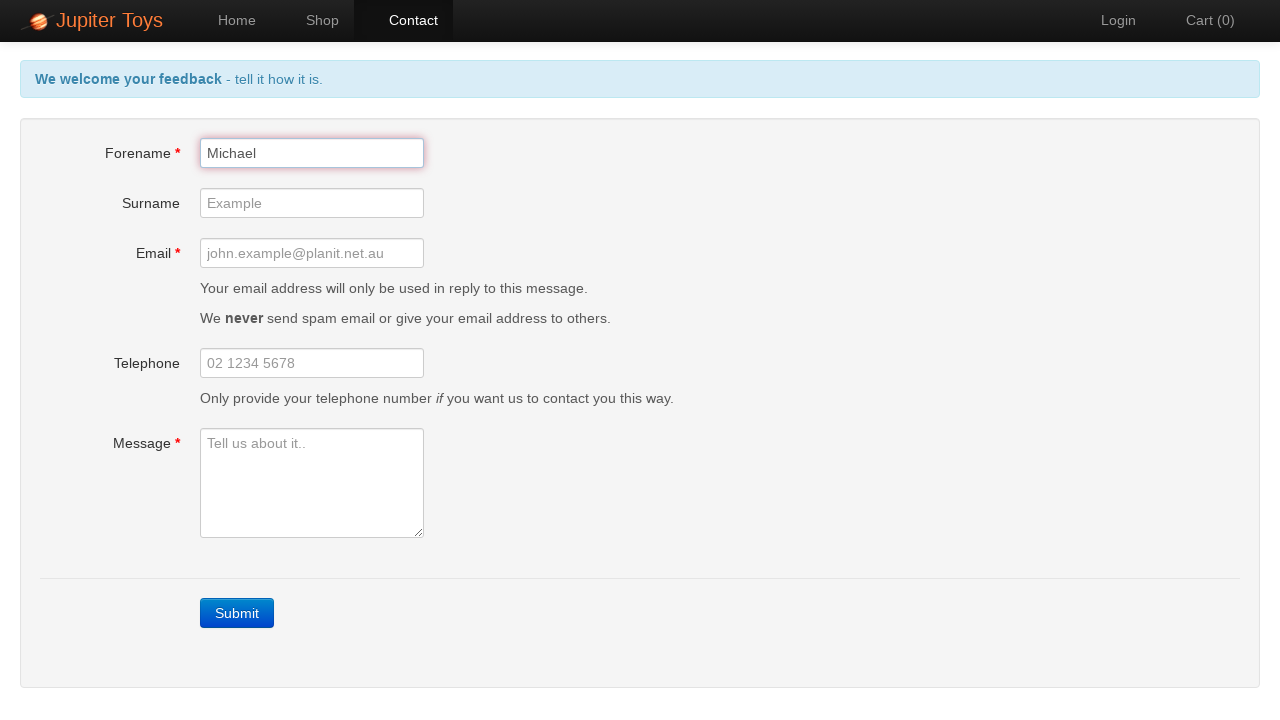

Filled email field with 'michael.test@example.com' on #email
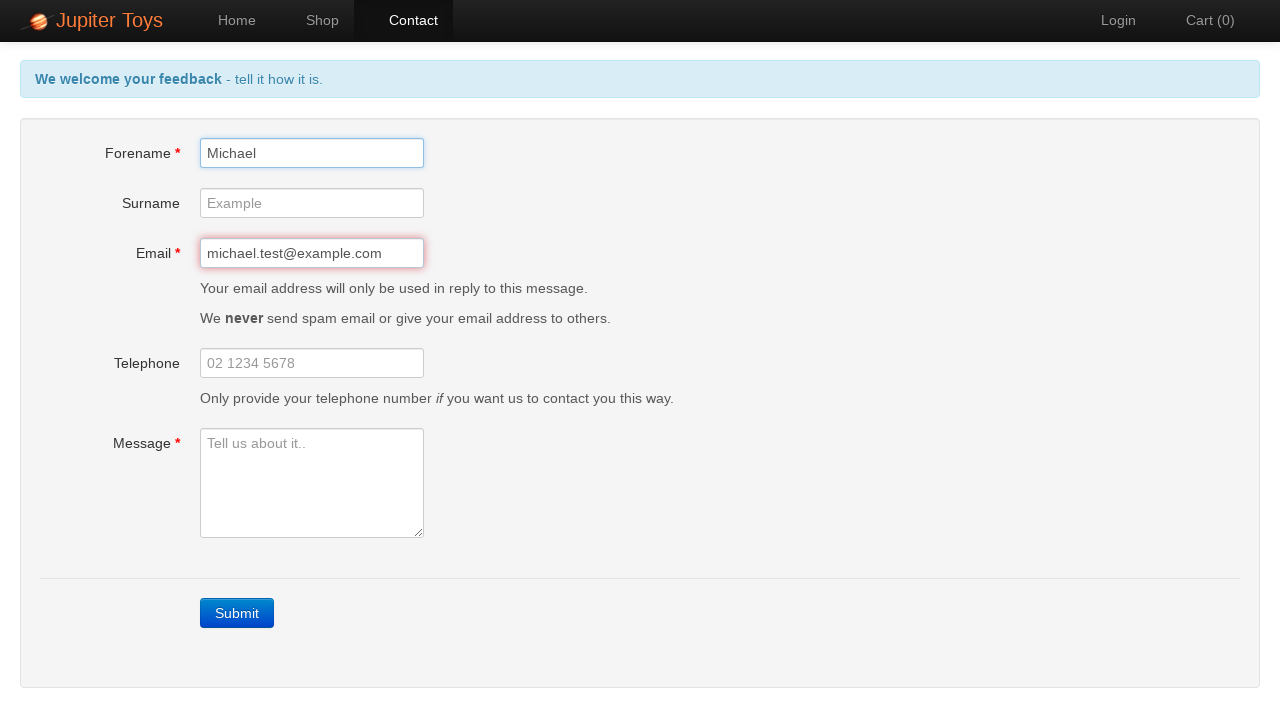

Filled message field with test message on #message
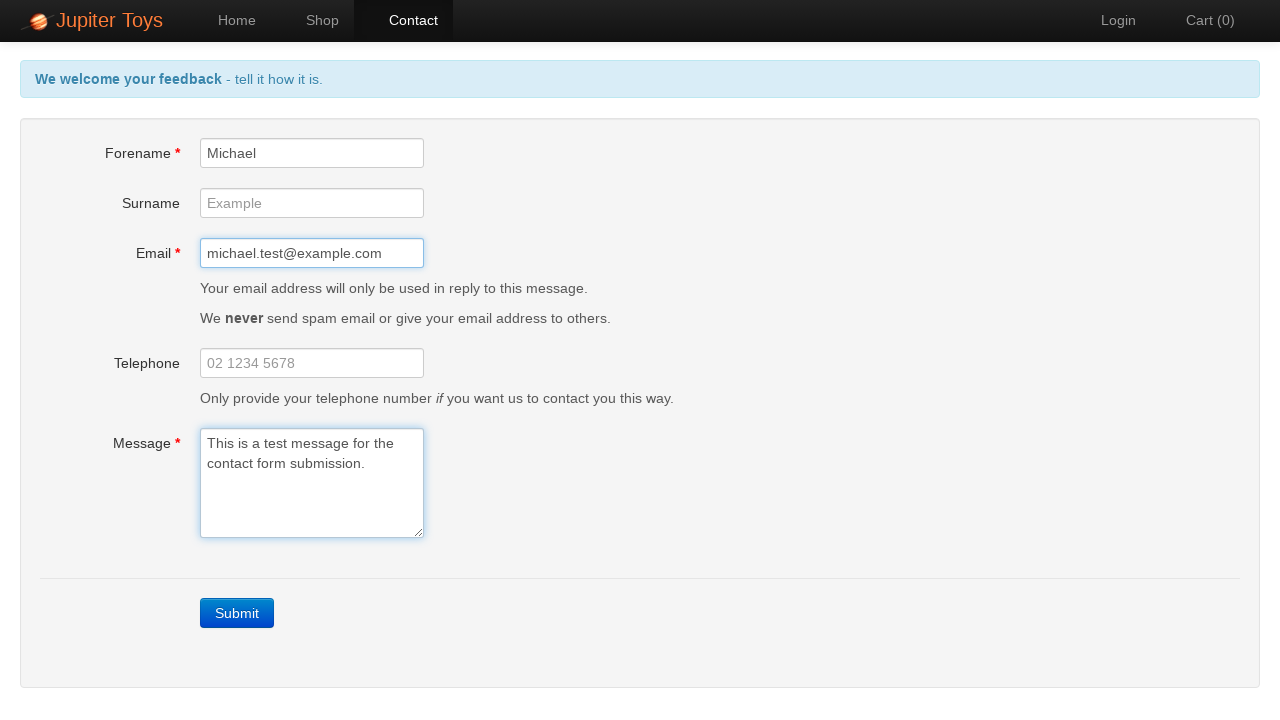

Clicked submit button to submit contact form at (237, 613) on .btn-contact.btn.btn-primary
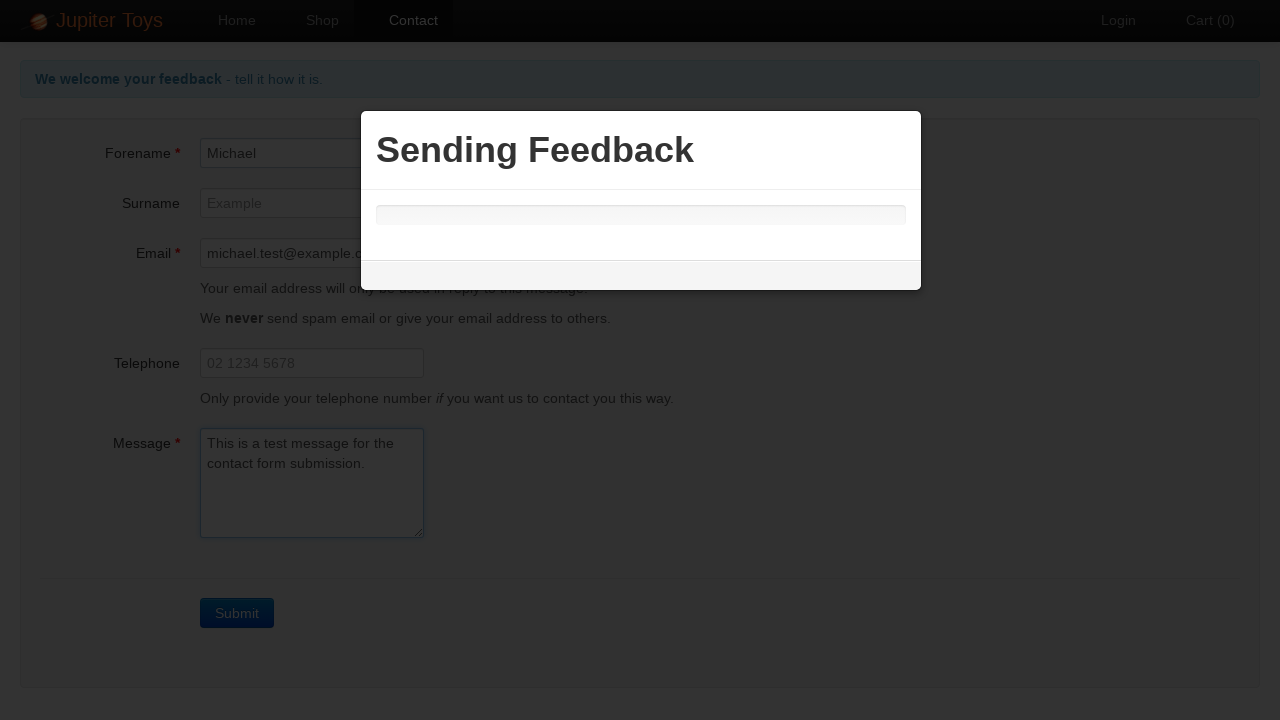

Success message appeared - contact form submission confirmed
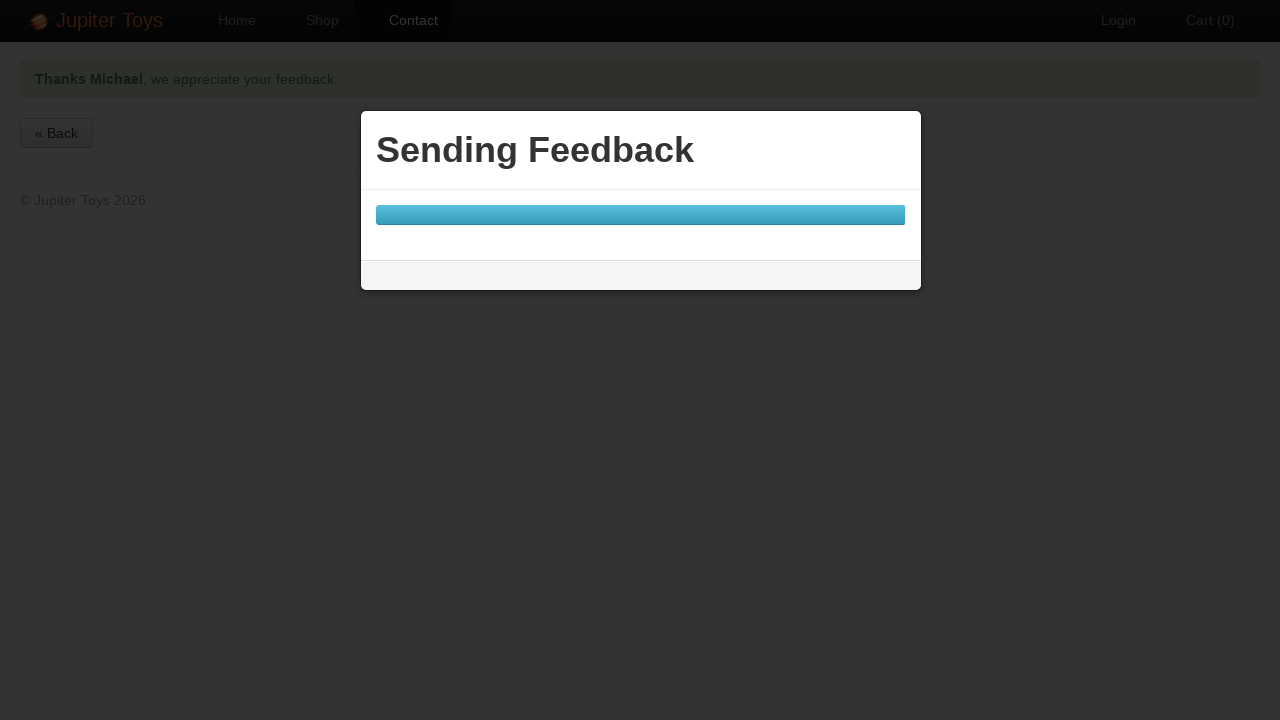

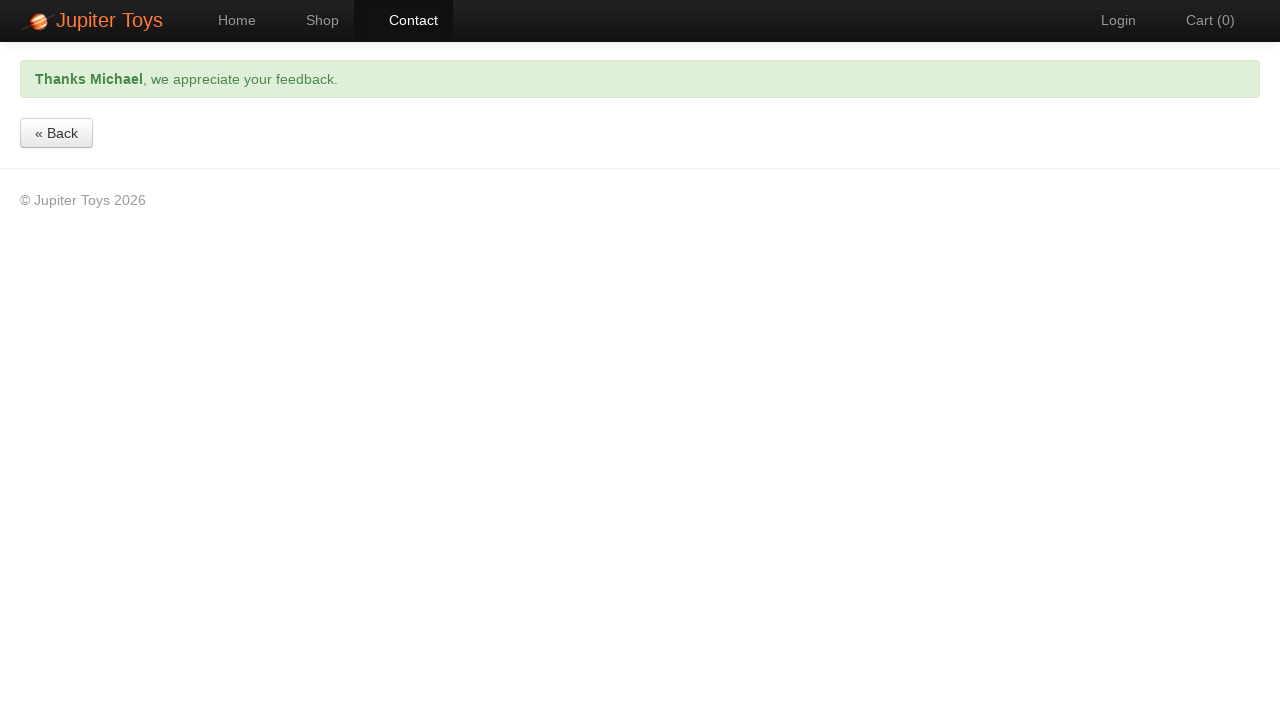